Navigates to a locators example page and verifies that the heading element with id "heading_1" contains the expected text "Heading 1"

Starting URL: https://kristinek.github.io/site/examples/locators

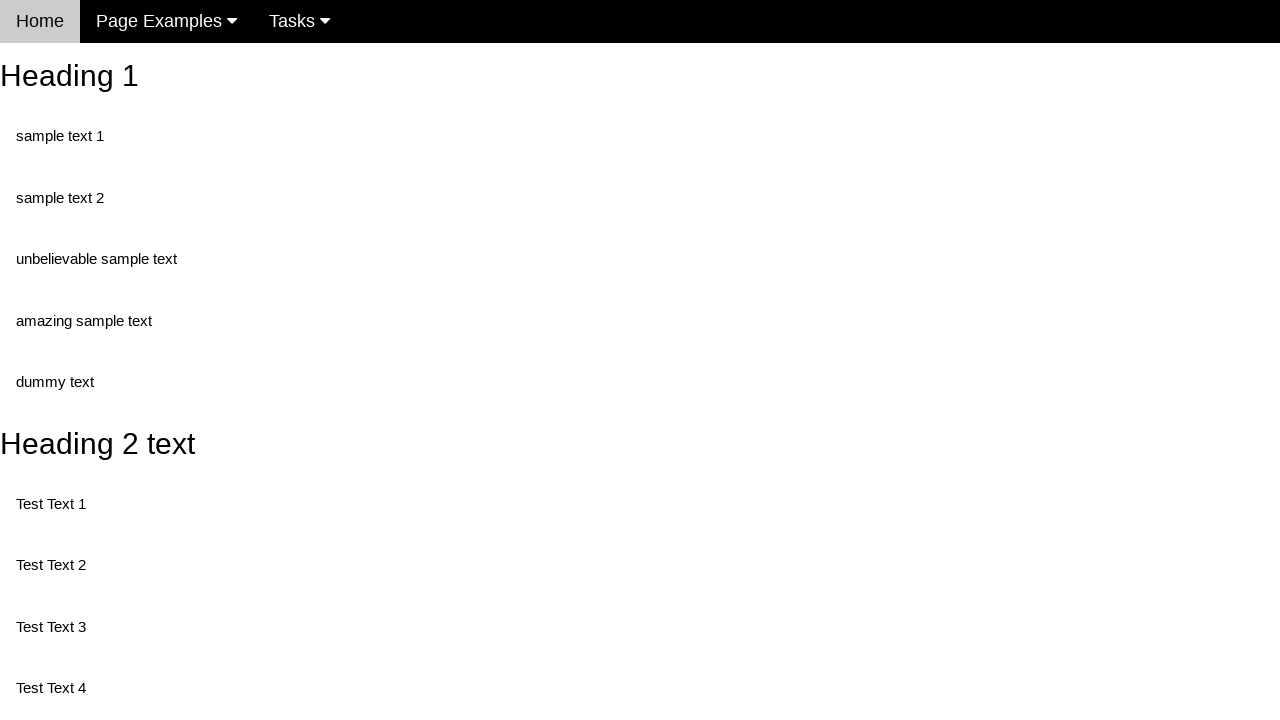

Navigated to locators example page
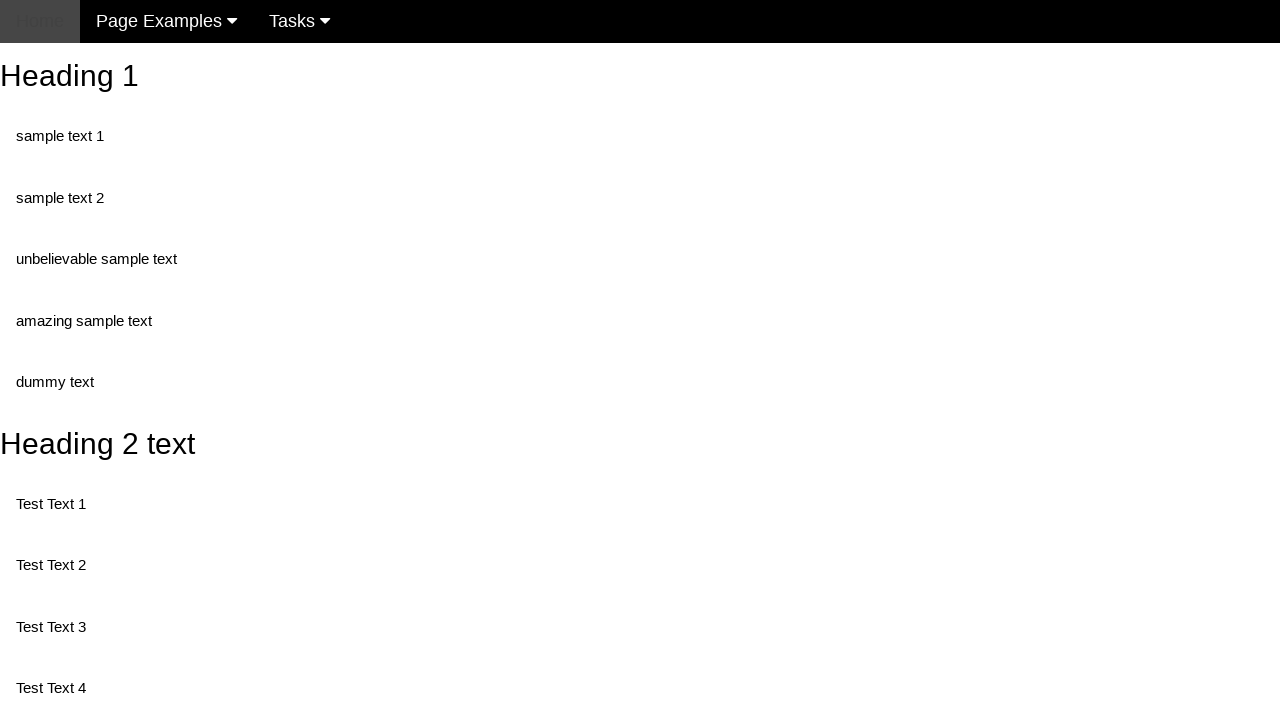

Located heading element with id 'heading_1'
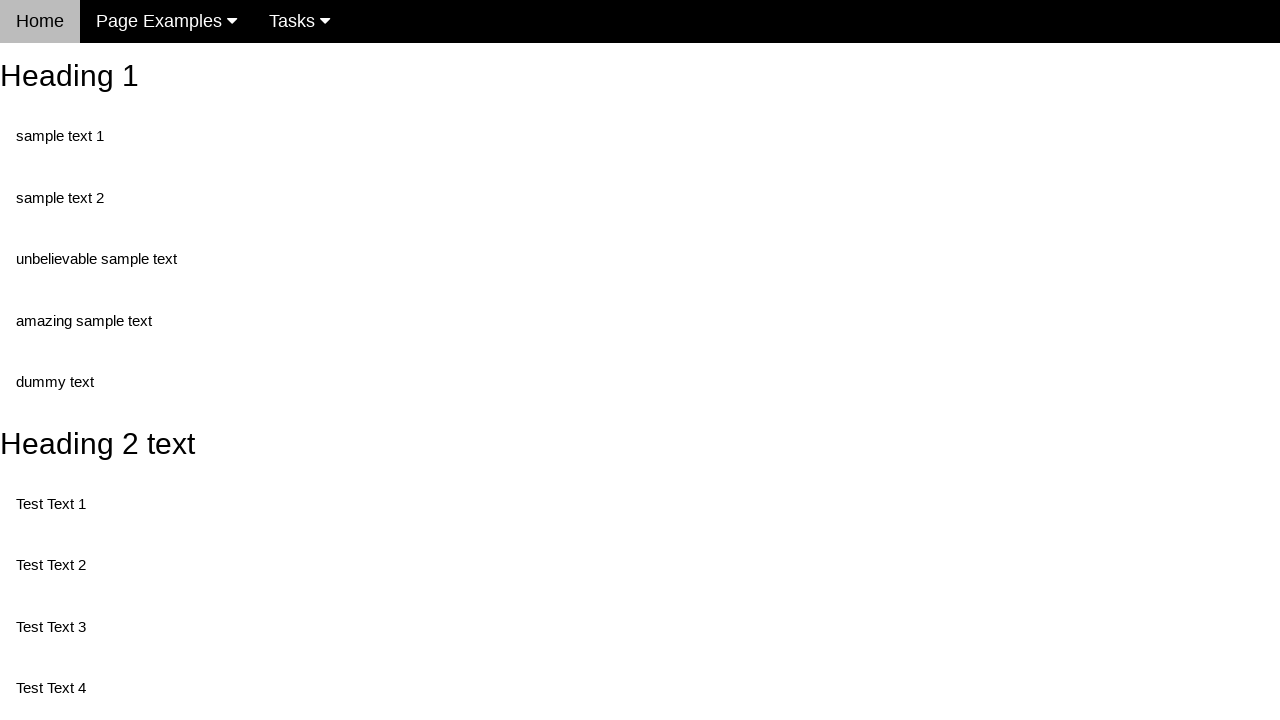

Waited for heading element to be available
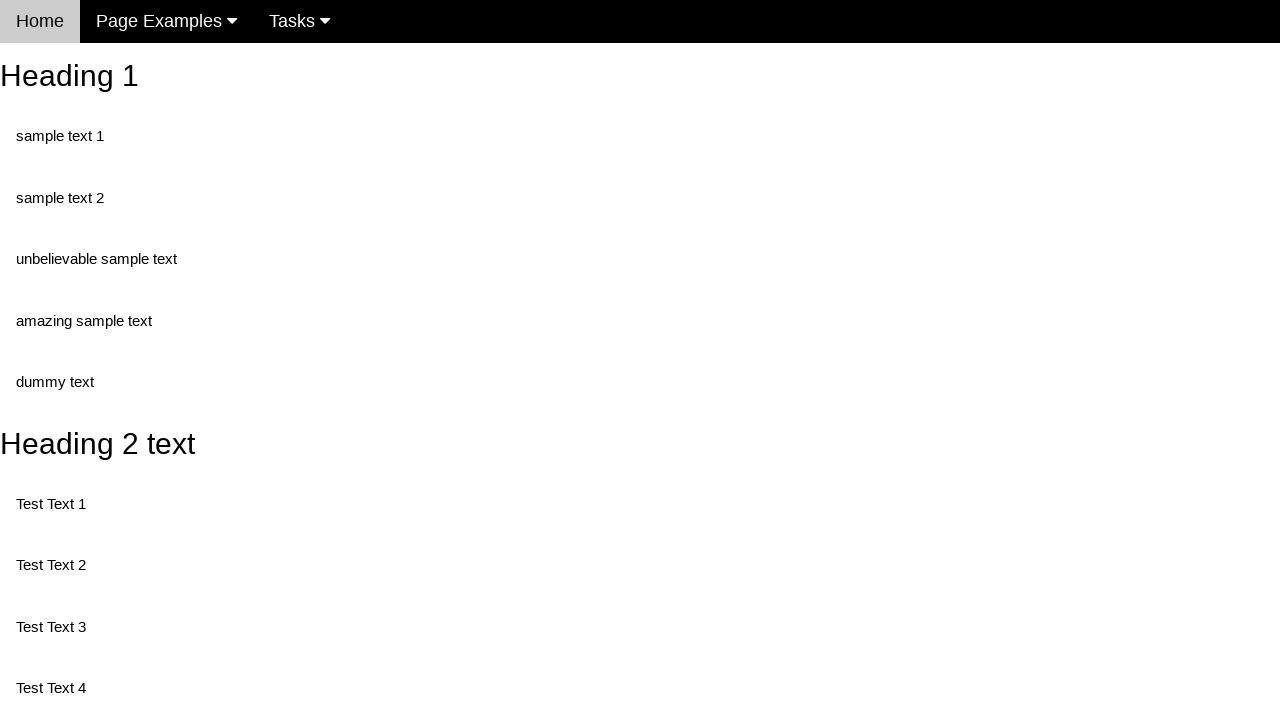

Verified that heading element contains expected text 'Heading 1'
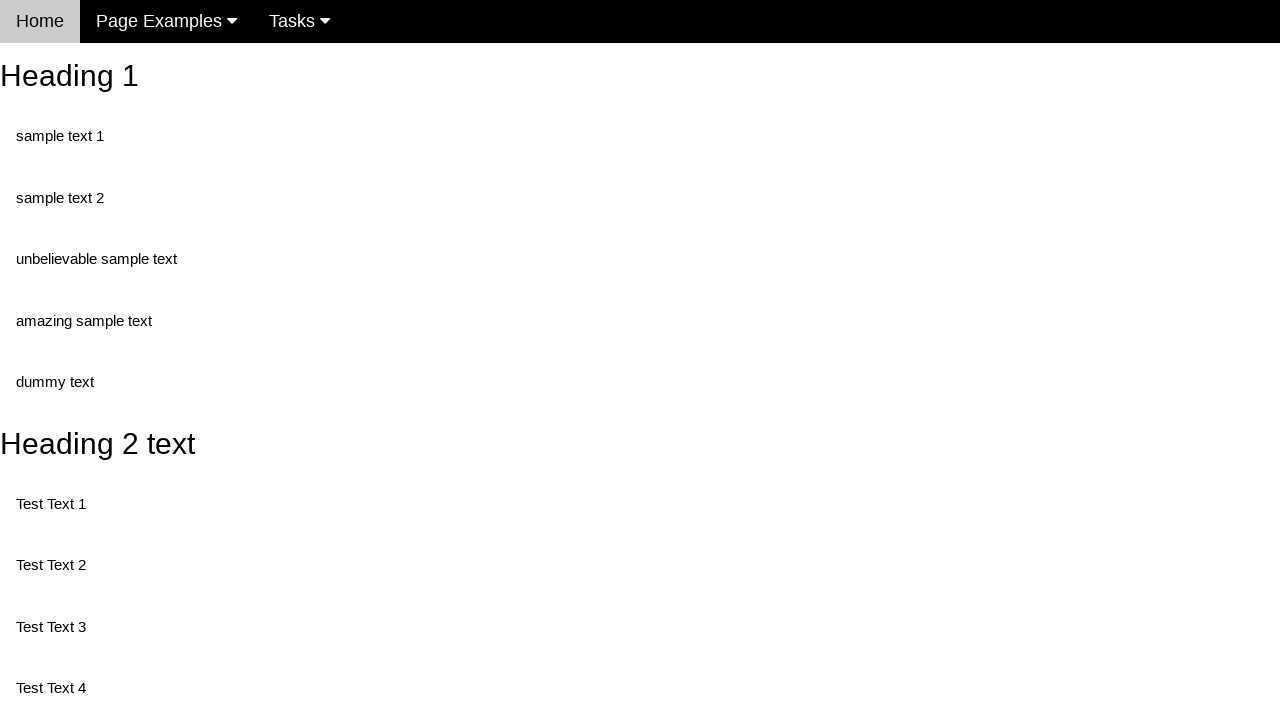

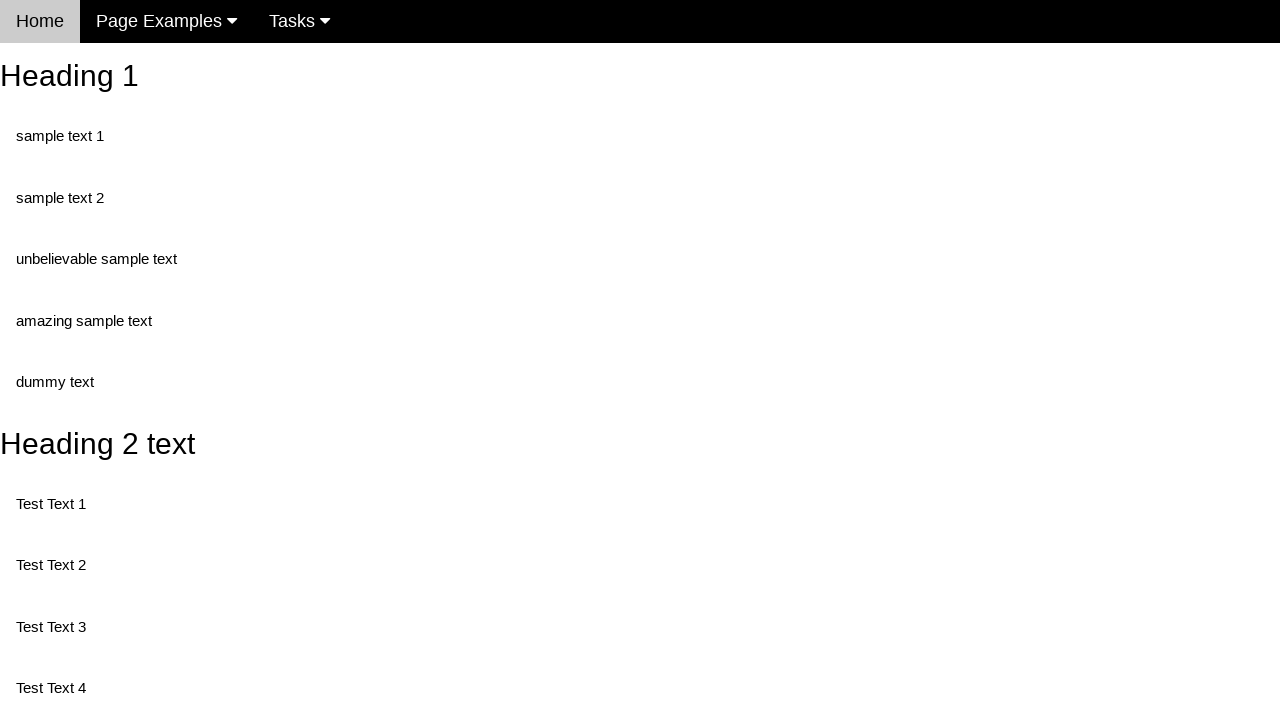